Tests prompt alert functionality by clicking a button that triggers a prompt dialog, entering text "Playwright", accepting it, and verifying the result is displayed on the page.

Starting URL: https://demoqa.com/alerts

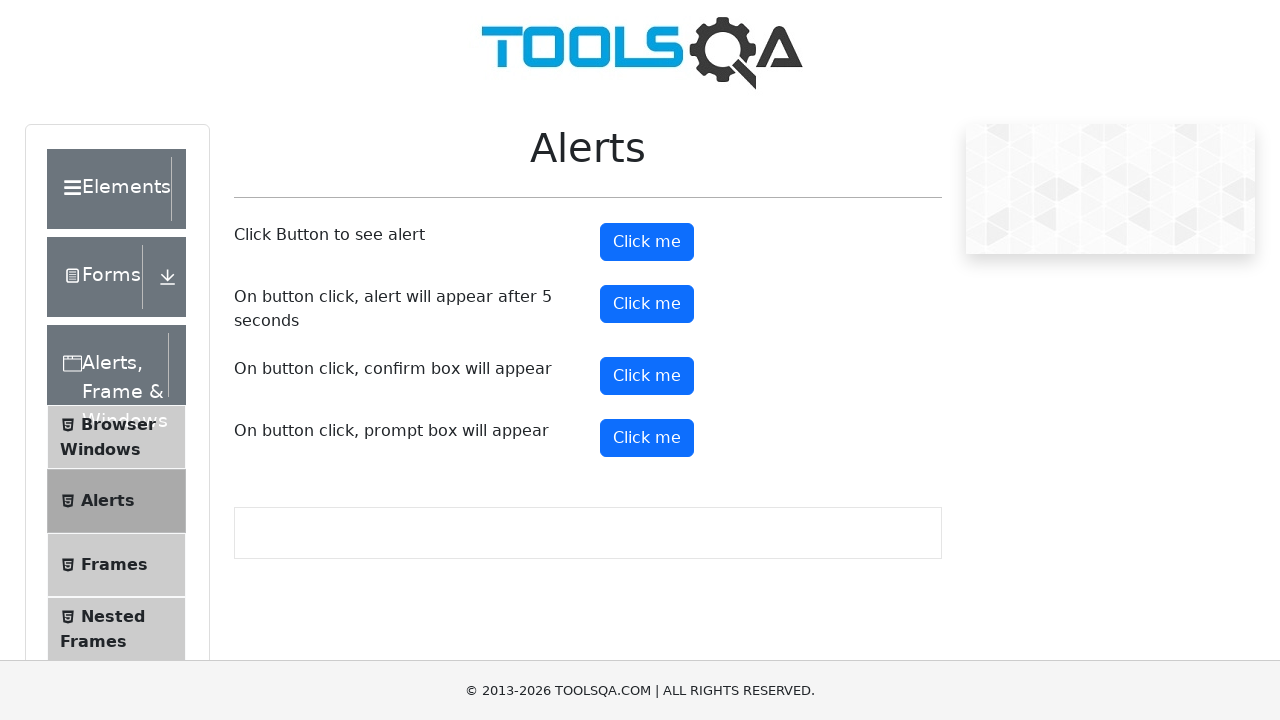

Set up dialog handler to accept prompt with 'Playwright'
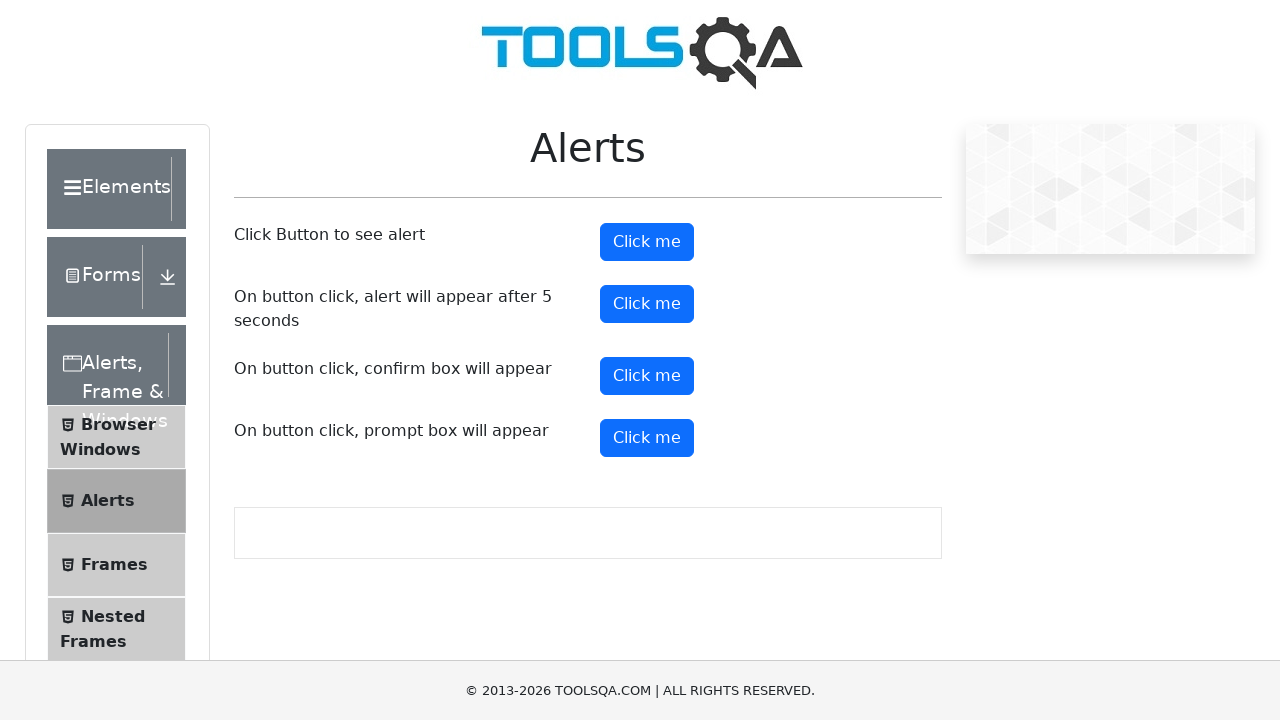

Waited for prompt button to be visible
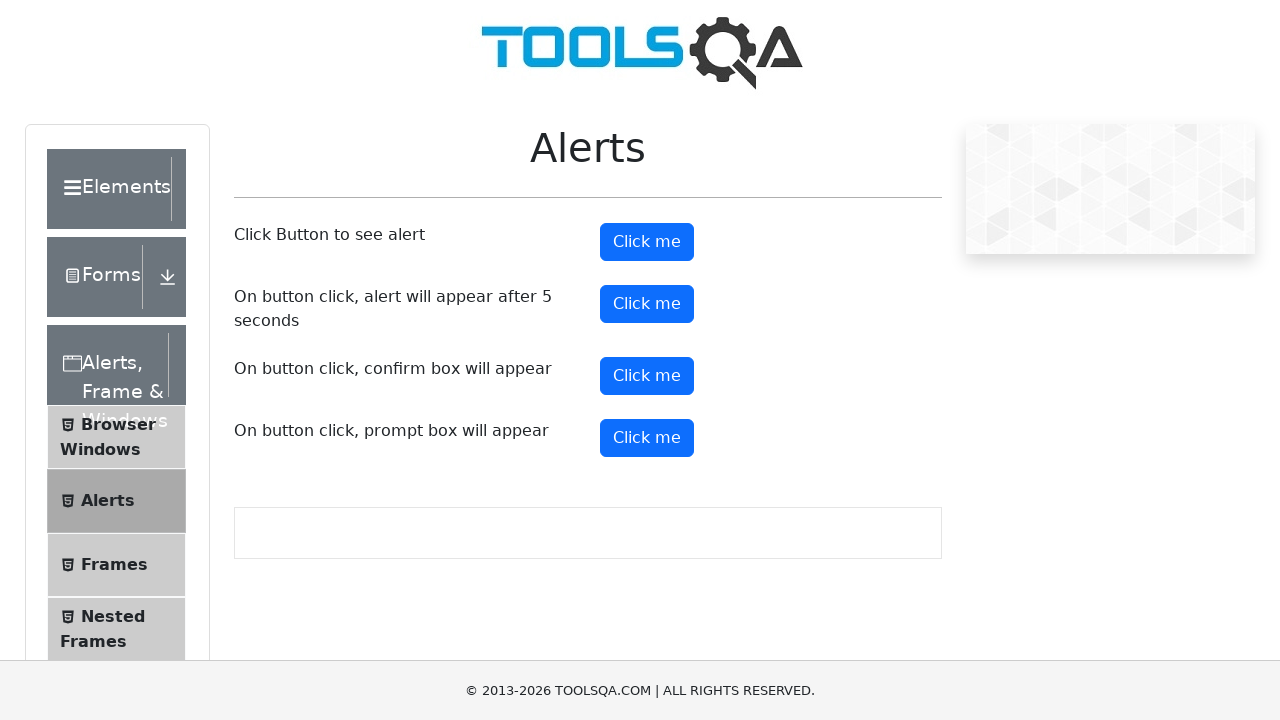

Scrolled prompt button into view
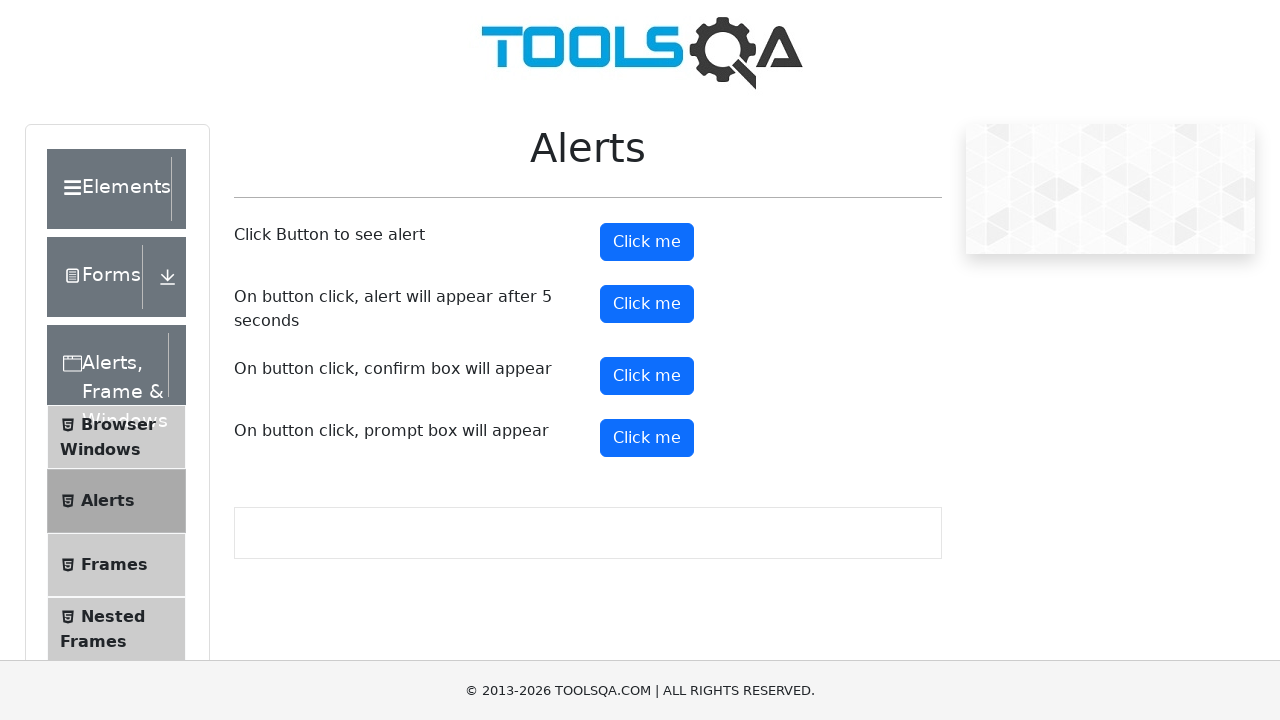

Clicked prompt button to trigger alert dialog at (647, 438) on #promtButton
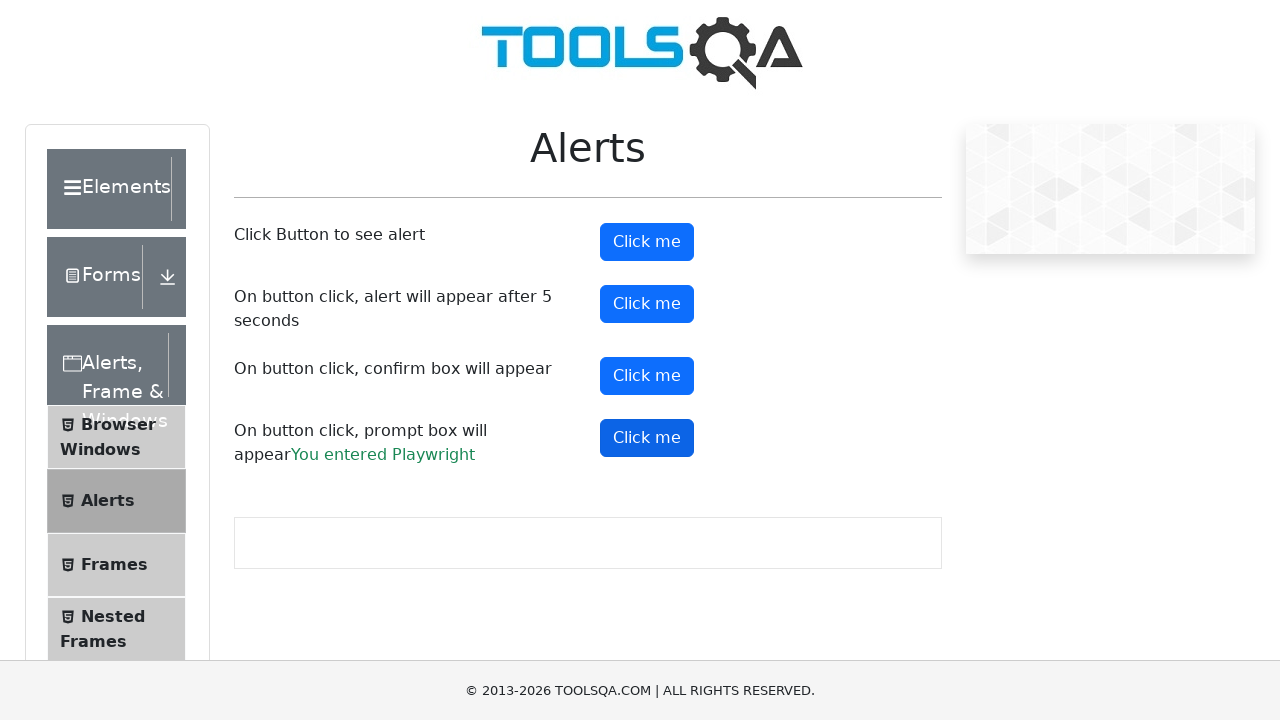

Waited for prompt result to appear on page
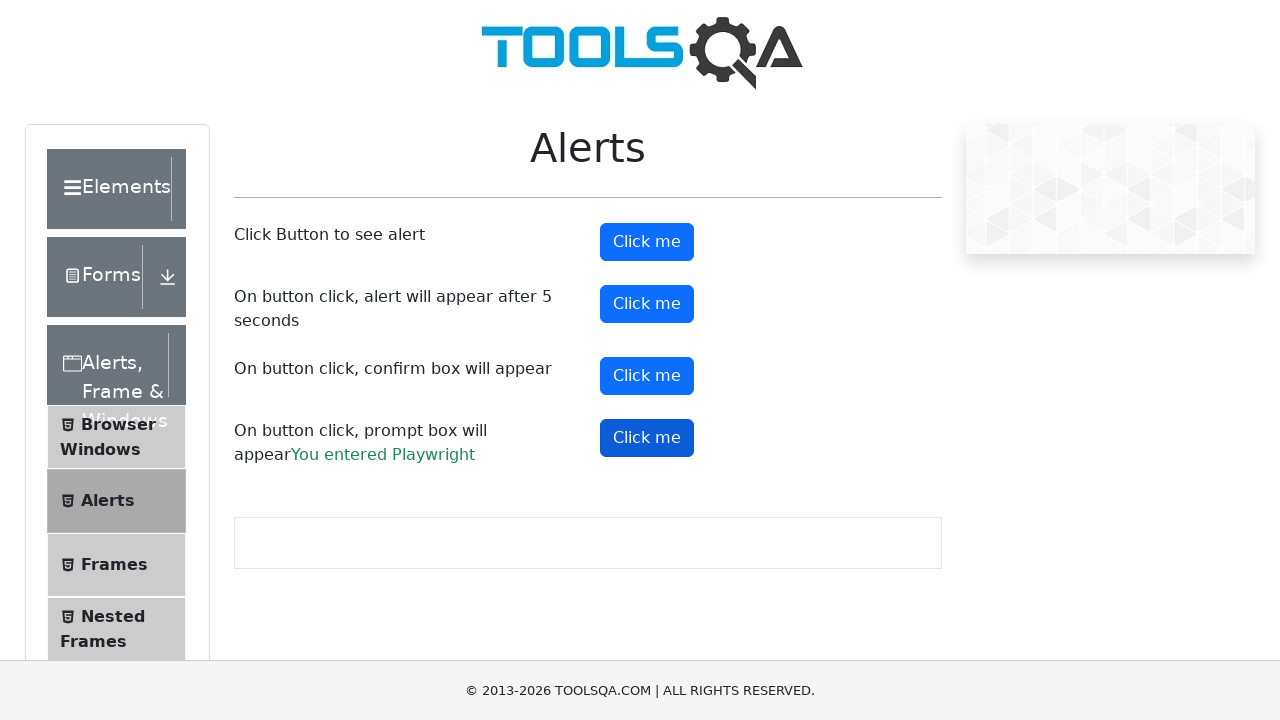

Verified prompt result displays 'You entered Playwright'
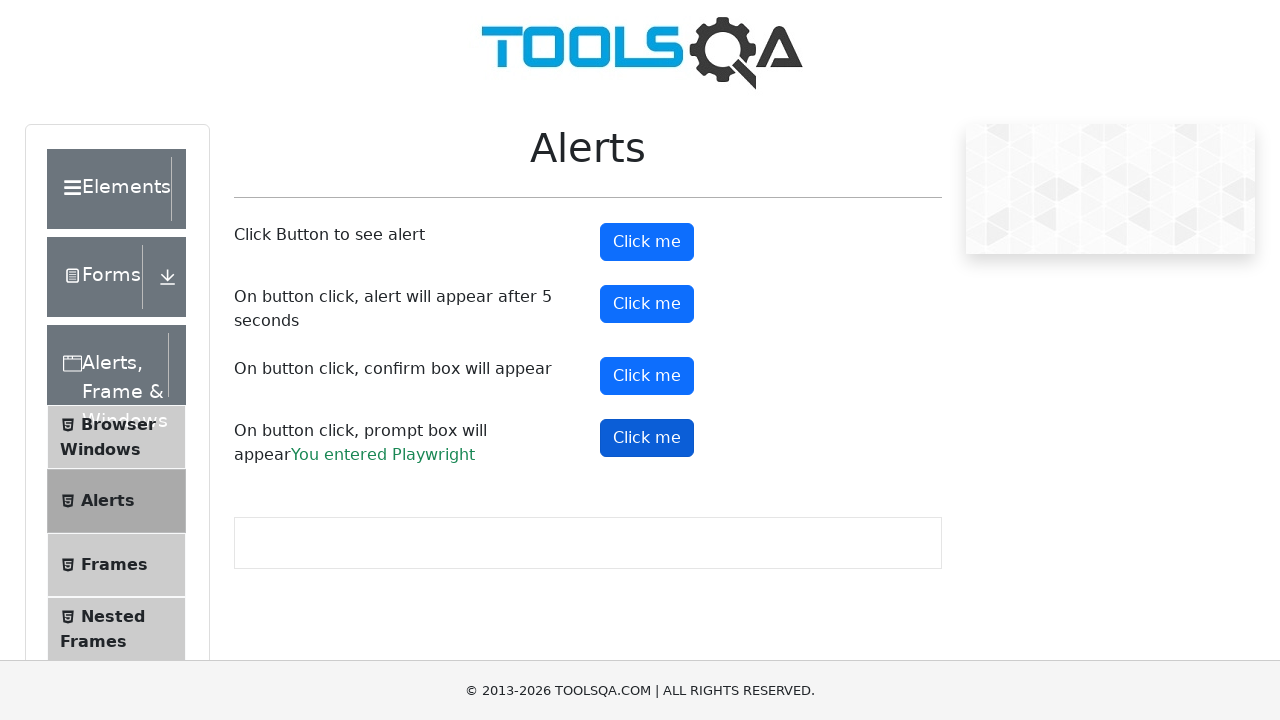

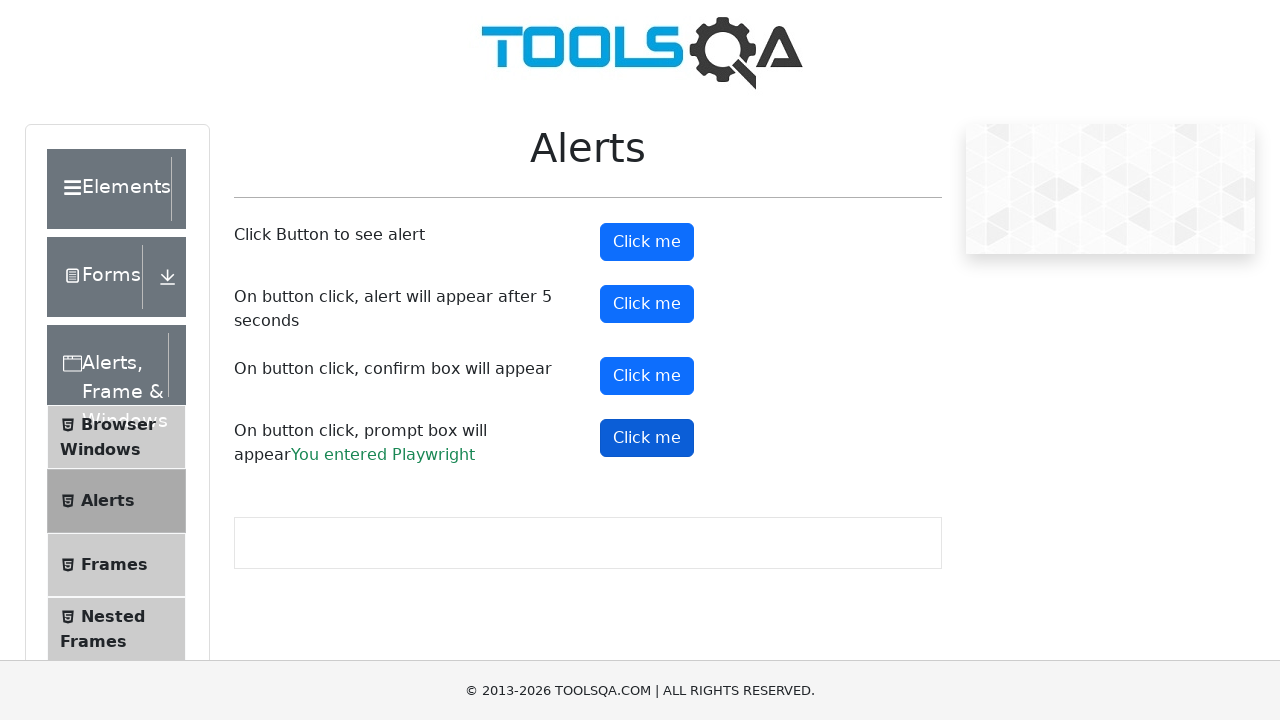